Tests JavaScript prompt alert functionality by clicking to trigger a prompt alert, entering text into it, and accepting the alert

Starting URL: http://demo.automationtesting.in/Alerts.html

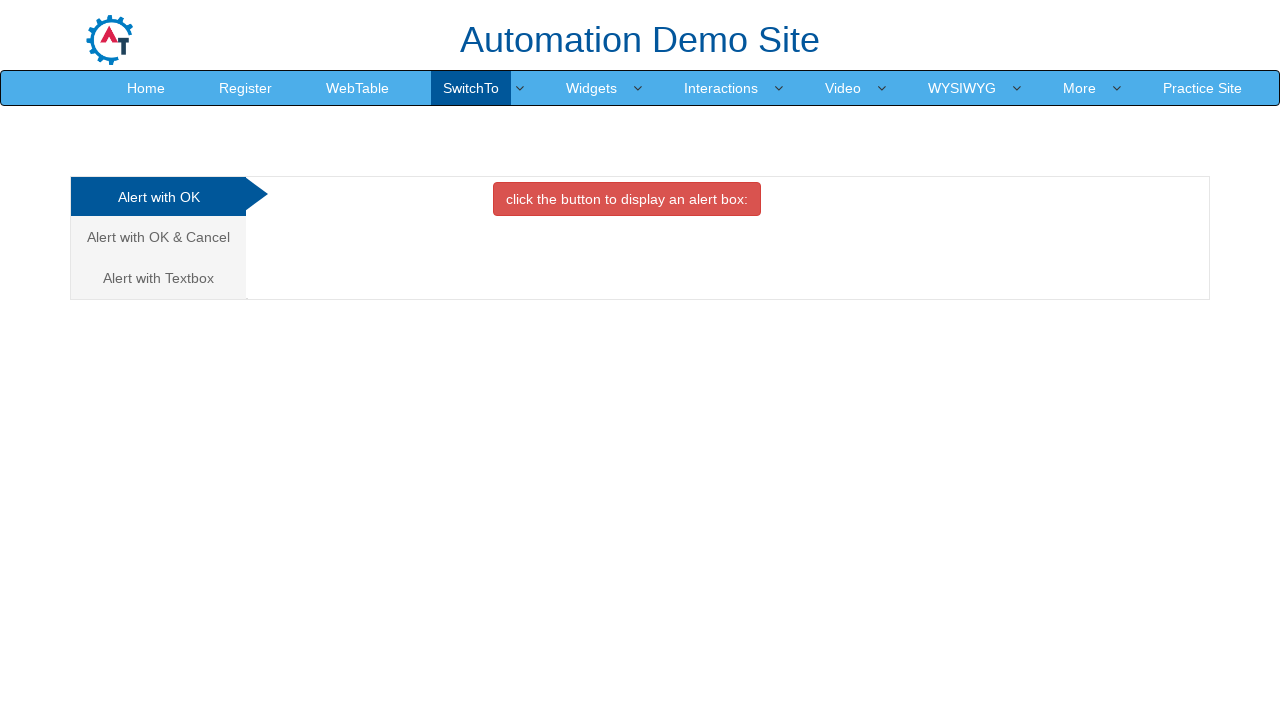

Clicked on 'Alert with Textbox' tab at (158, 278) on xpath=//a[contains(text(),'Alert with Textbox')]
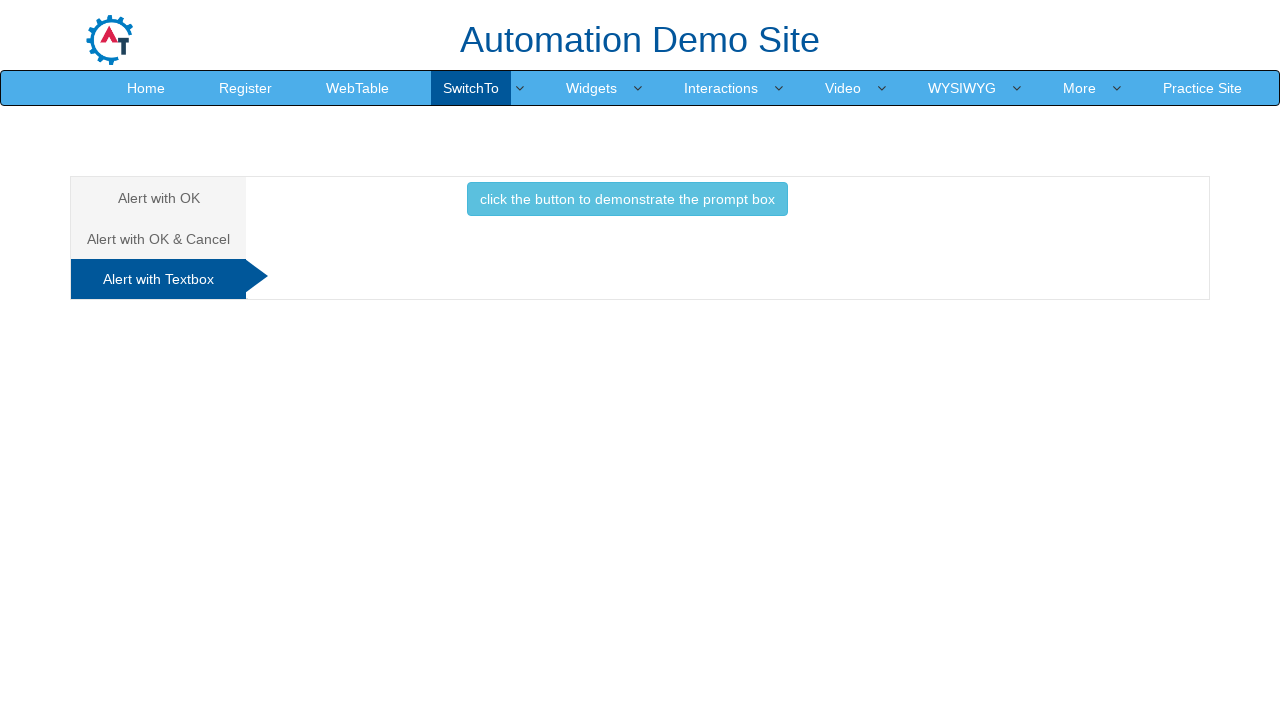

Clicked prompt button to trigger alert at (627, 199) on xpath=//button[contains(text(),' prompt ')]
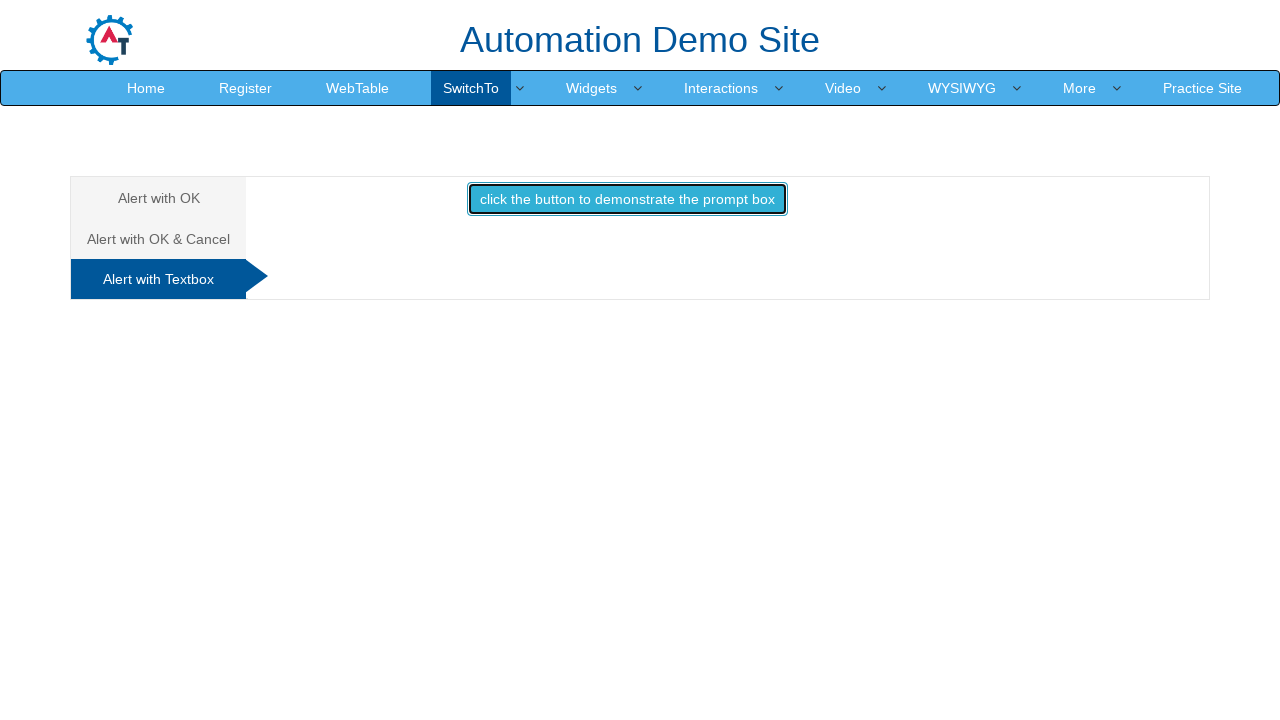

Set up dialog handler to accept prompt with text 'Hi Ravi'
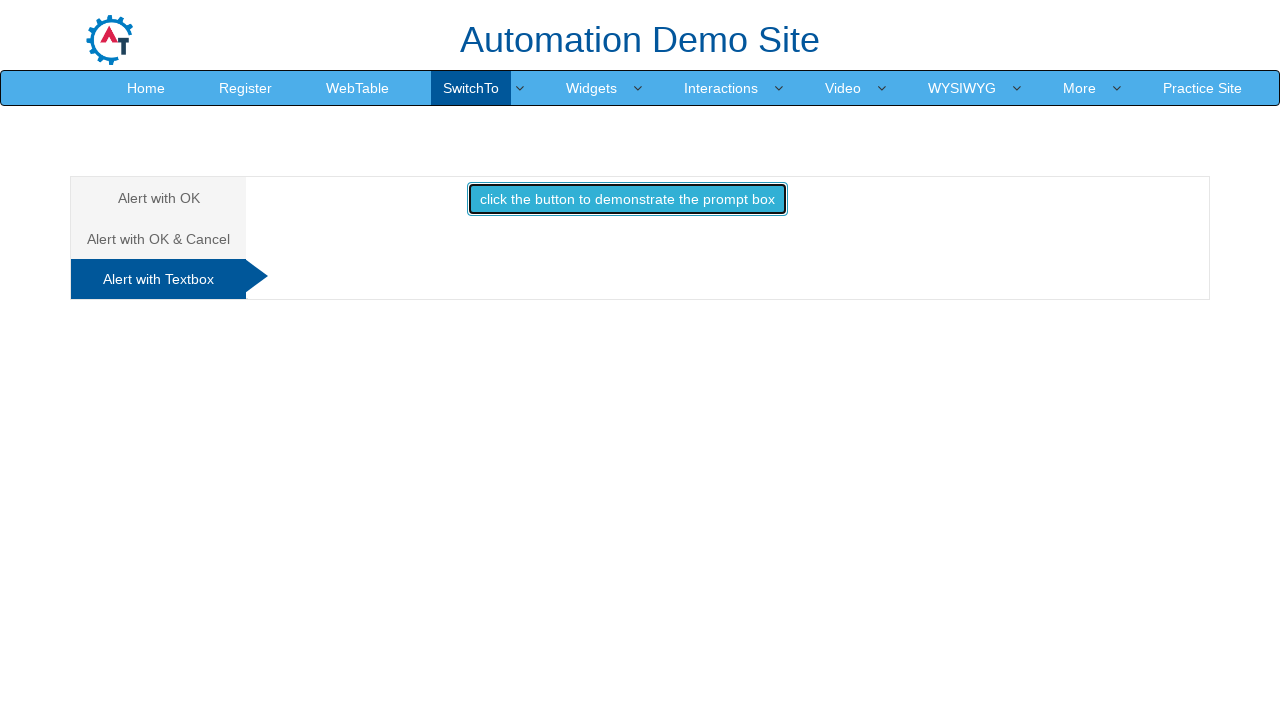

Clicked prompt button again with dialog handler ready at (627, 199) on xpath=//button[contains(text(),' prompt ')]
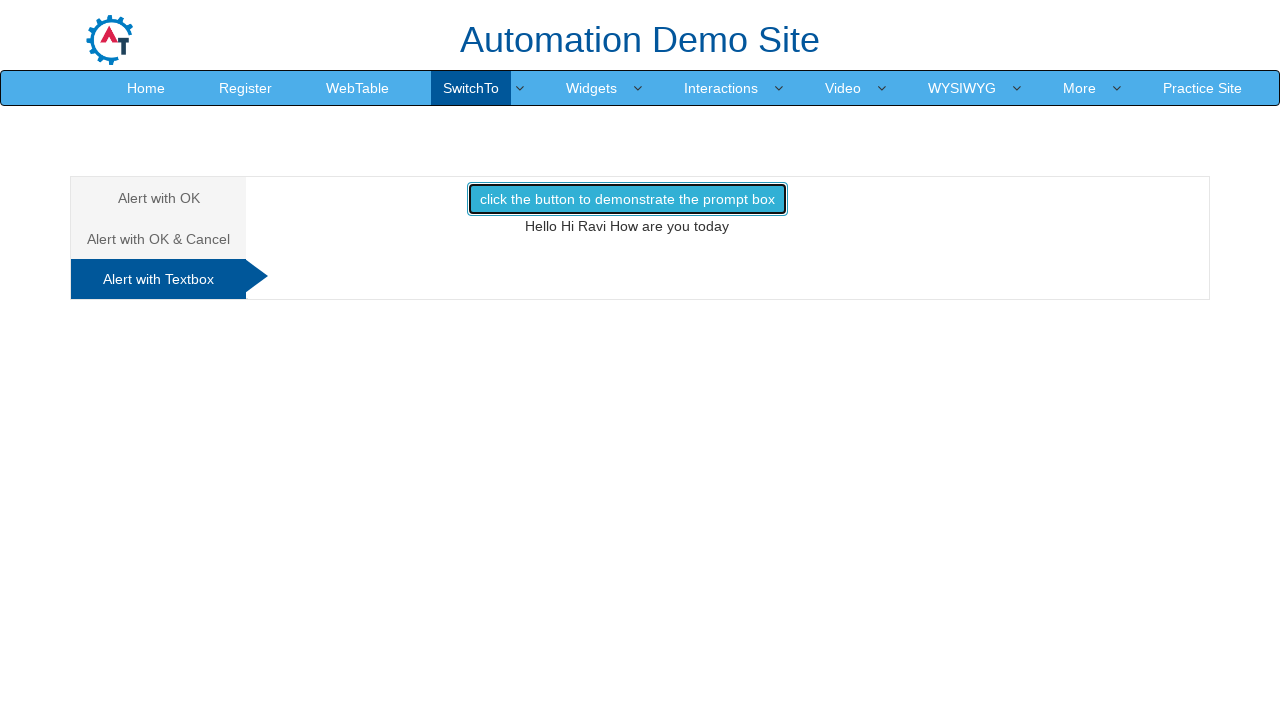

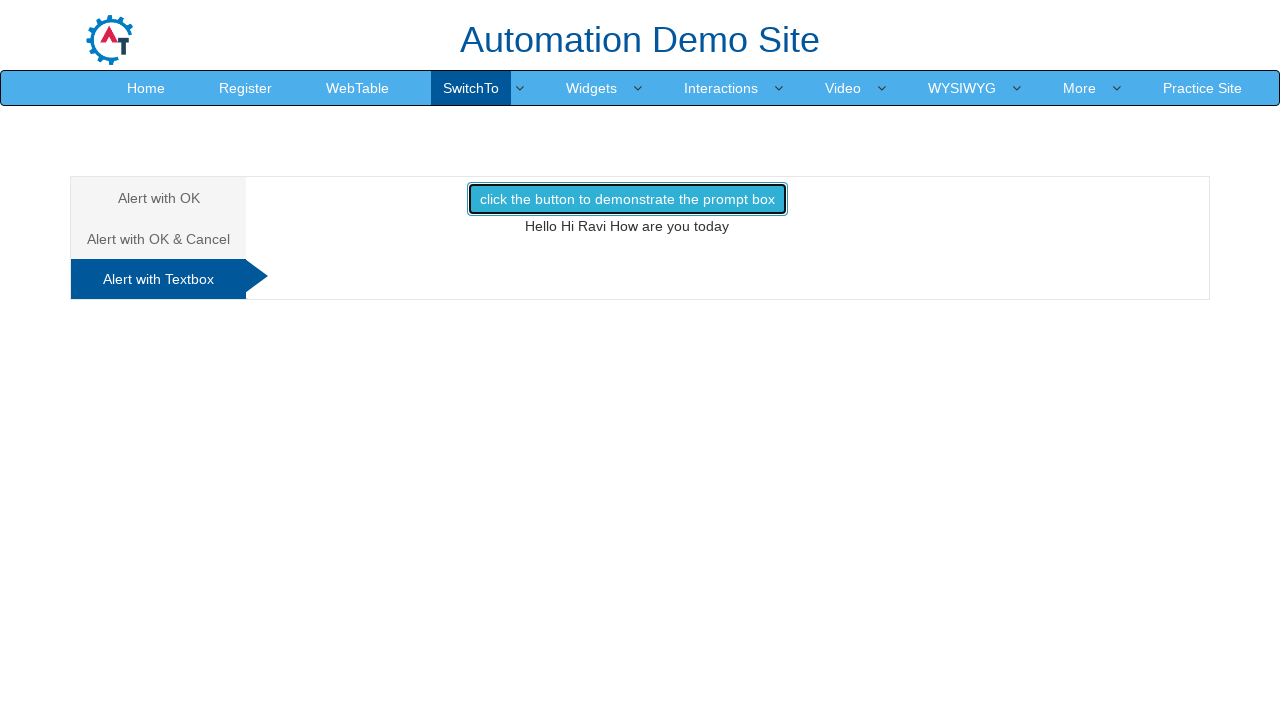